Opens the fourth article from the Opinion section and verifies the article content loads properly

Starting URL: https://elpais.com/opinion/

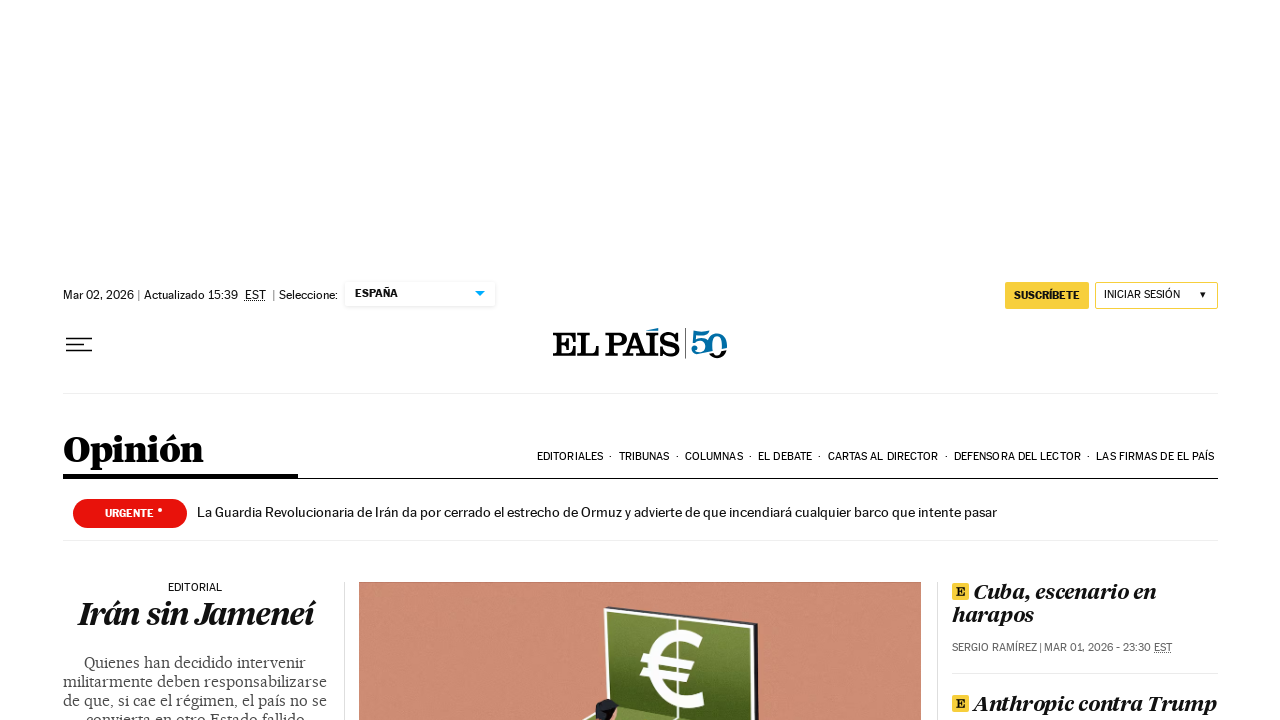

Located all article links in the Opinion section
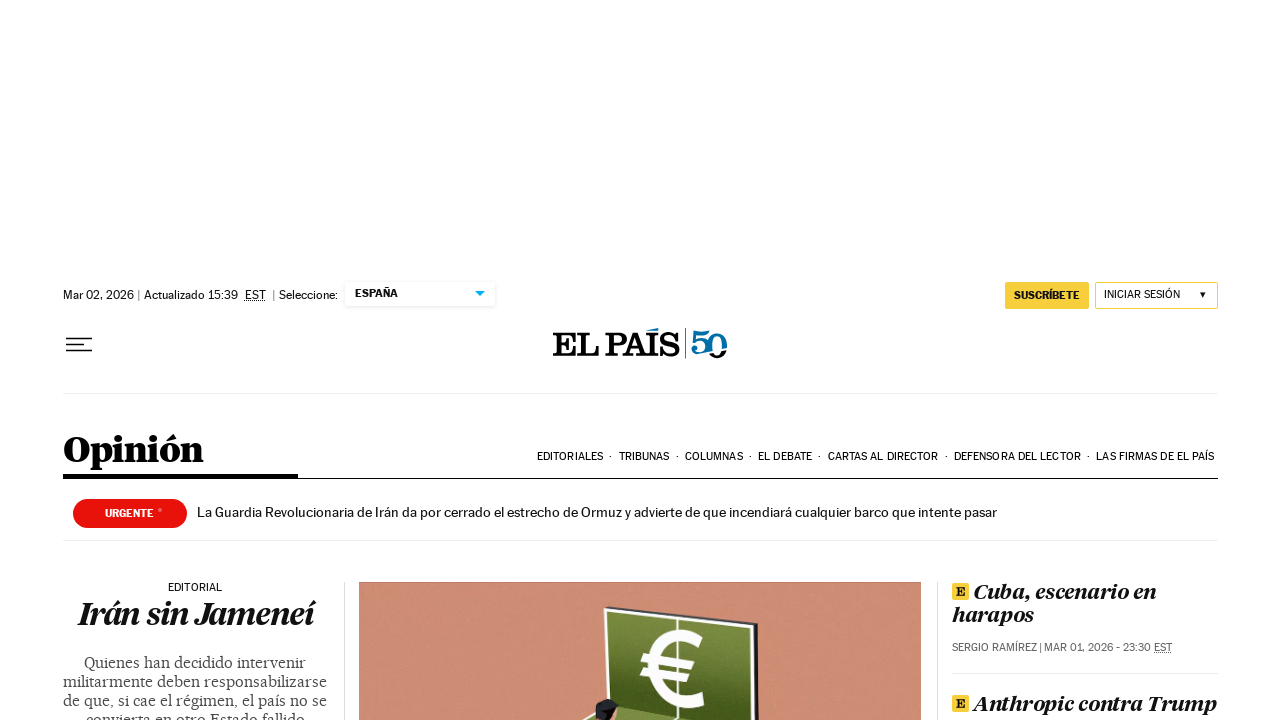

Clicked on the fourth article from the Opinion section at (195, 408) on article a >> nth=3
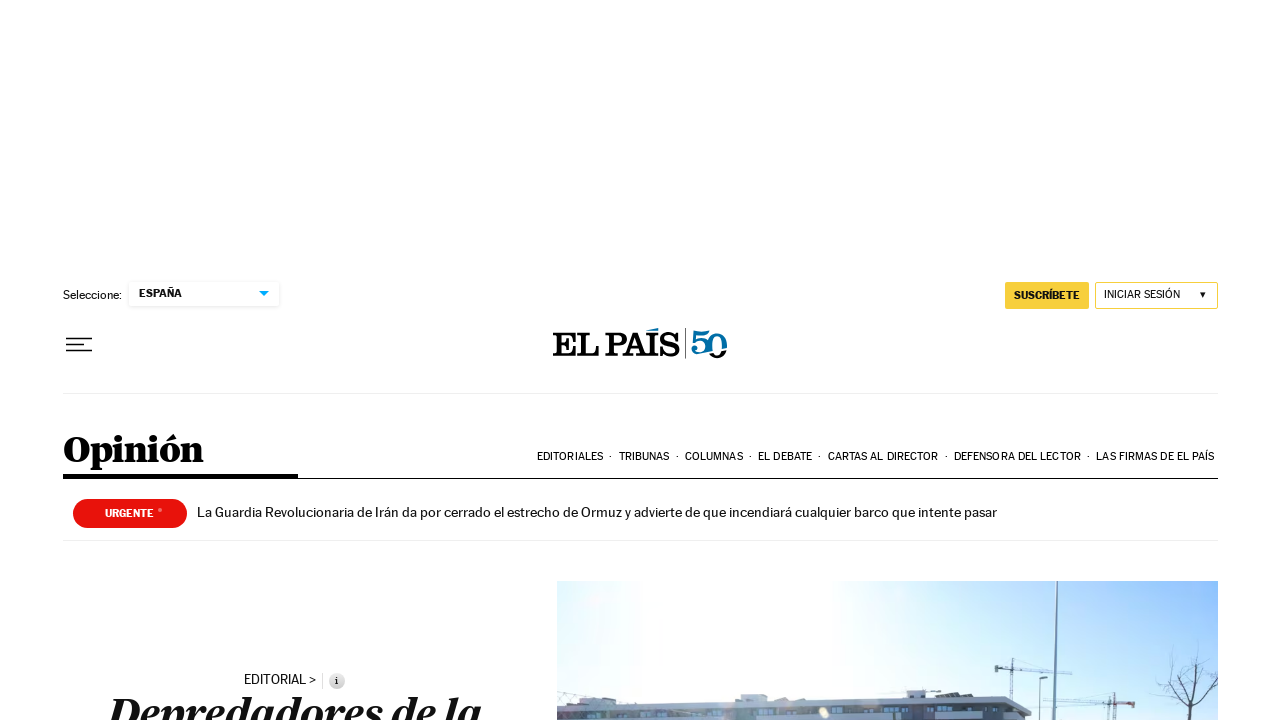

Article title loaded and is visible
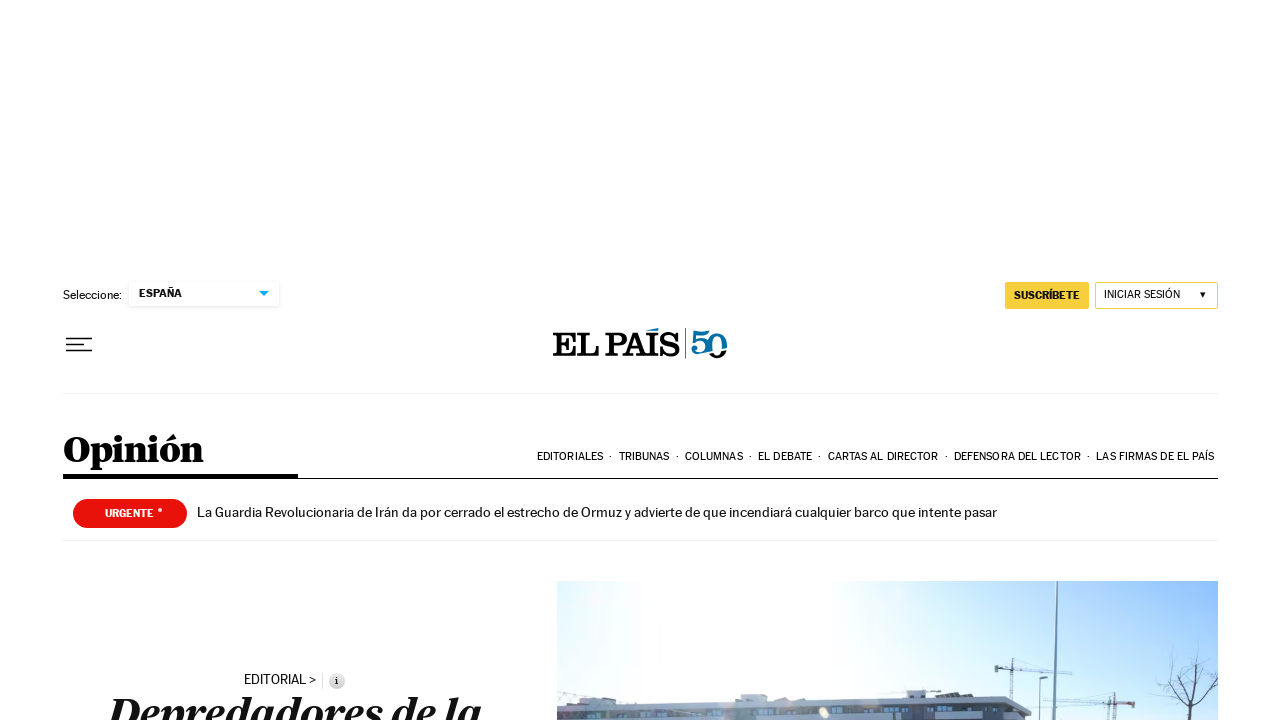

Article paragraph content loaded successfully
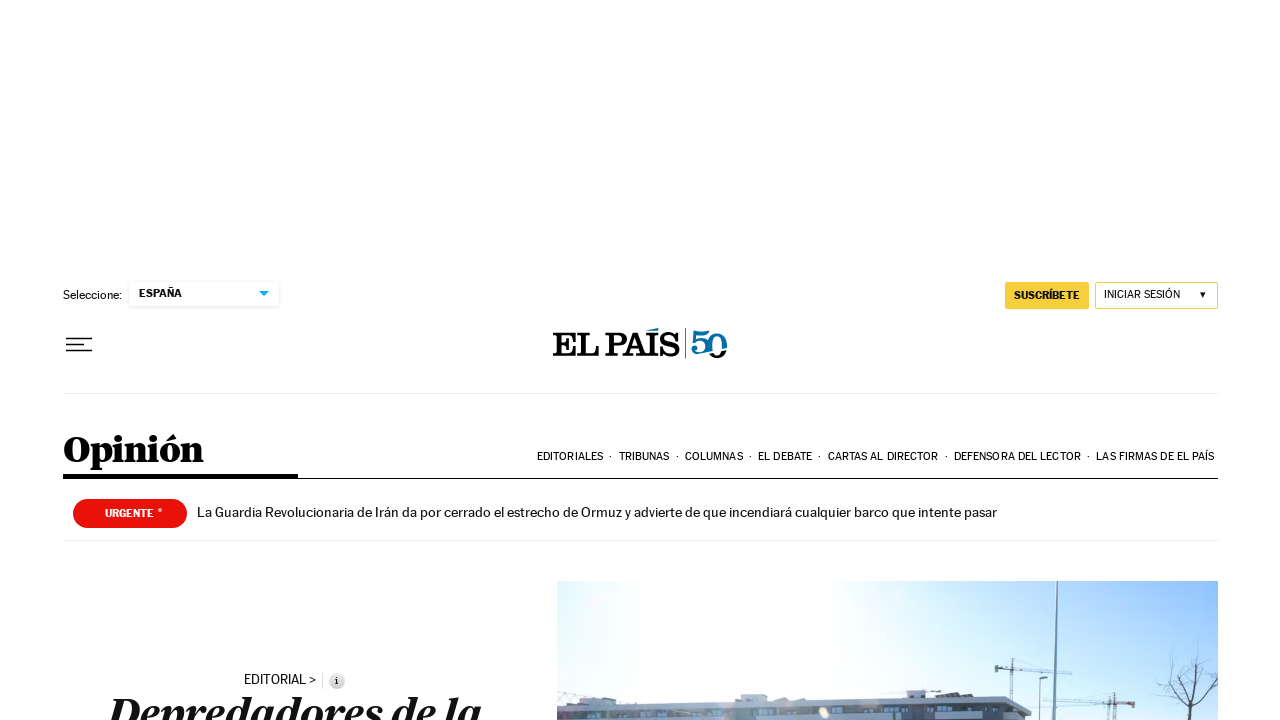

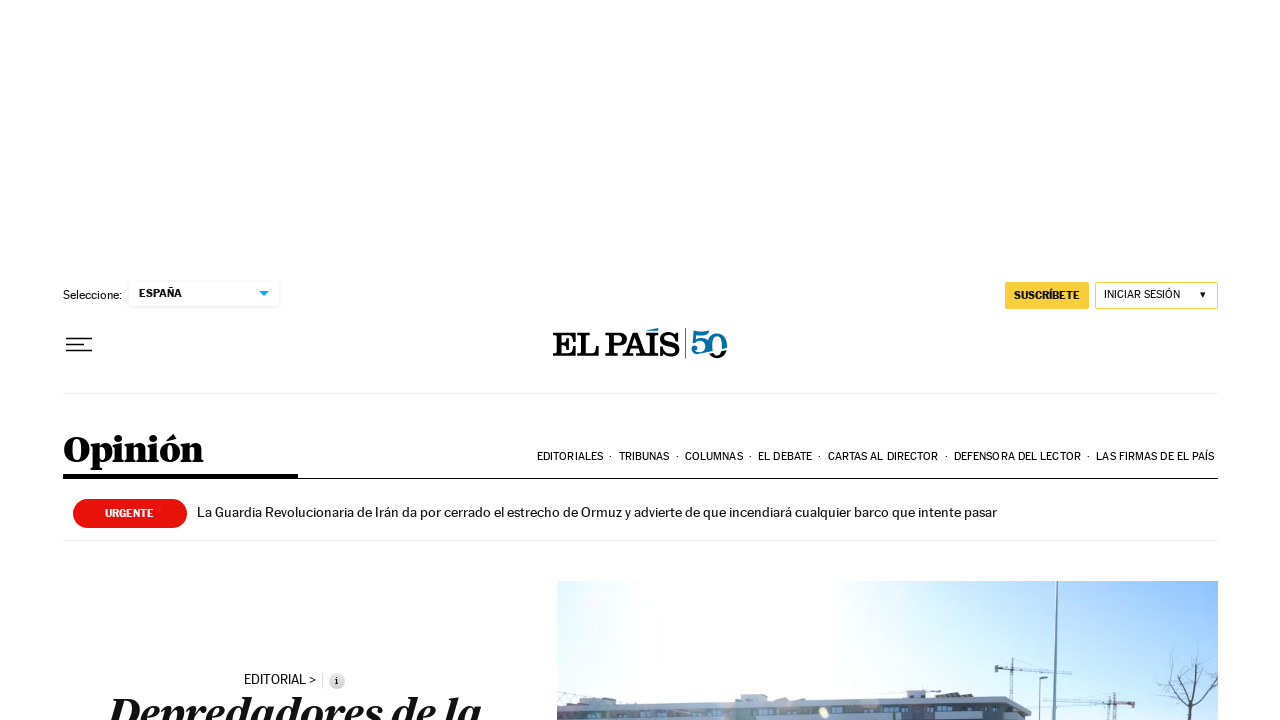